Tests editing a todo item by double-clicking, modifying text, and pressing Enter

Starting URL: https://demo.playwright.dev/todomvc

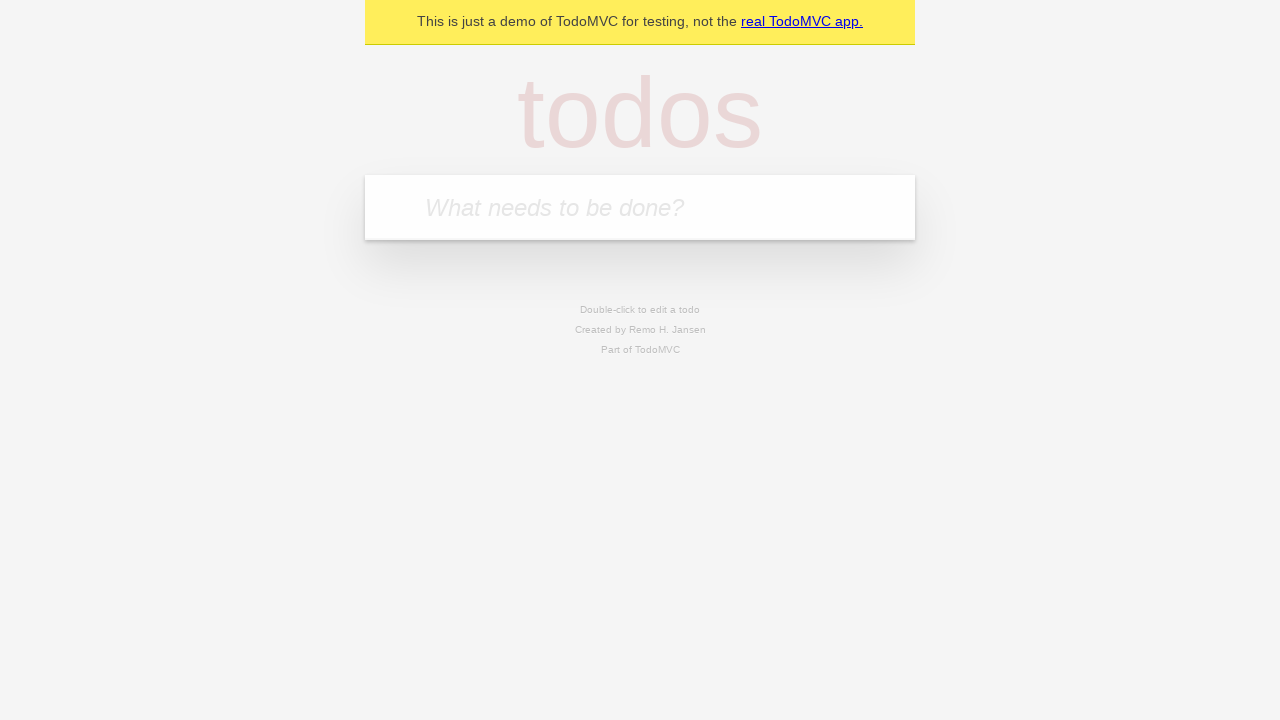

Filled todo input with 'buy some cheese' on internal:attr=[placeholder="What needs to be done?"i]
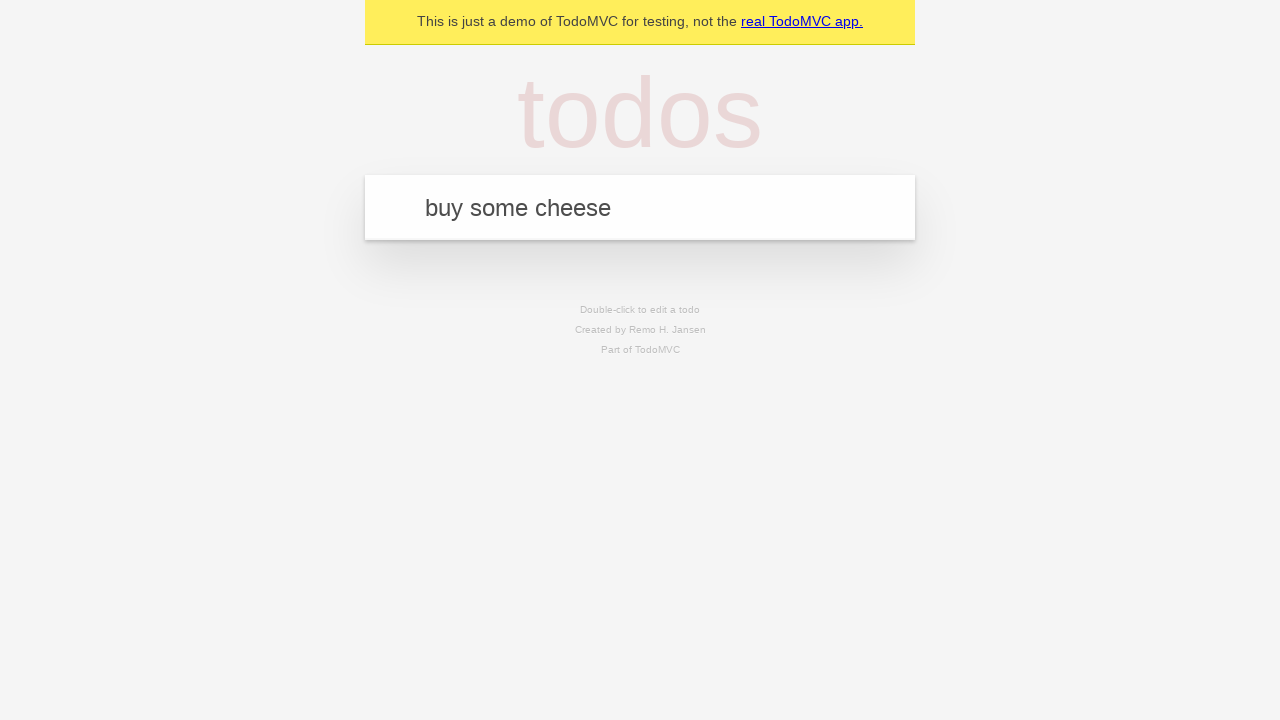

Pressed Enter to create first todo item on internal:attr=[placeholder="What needs to be done?"i]
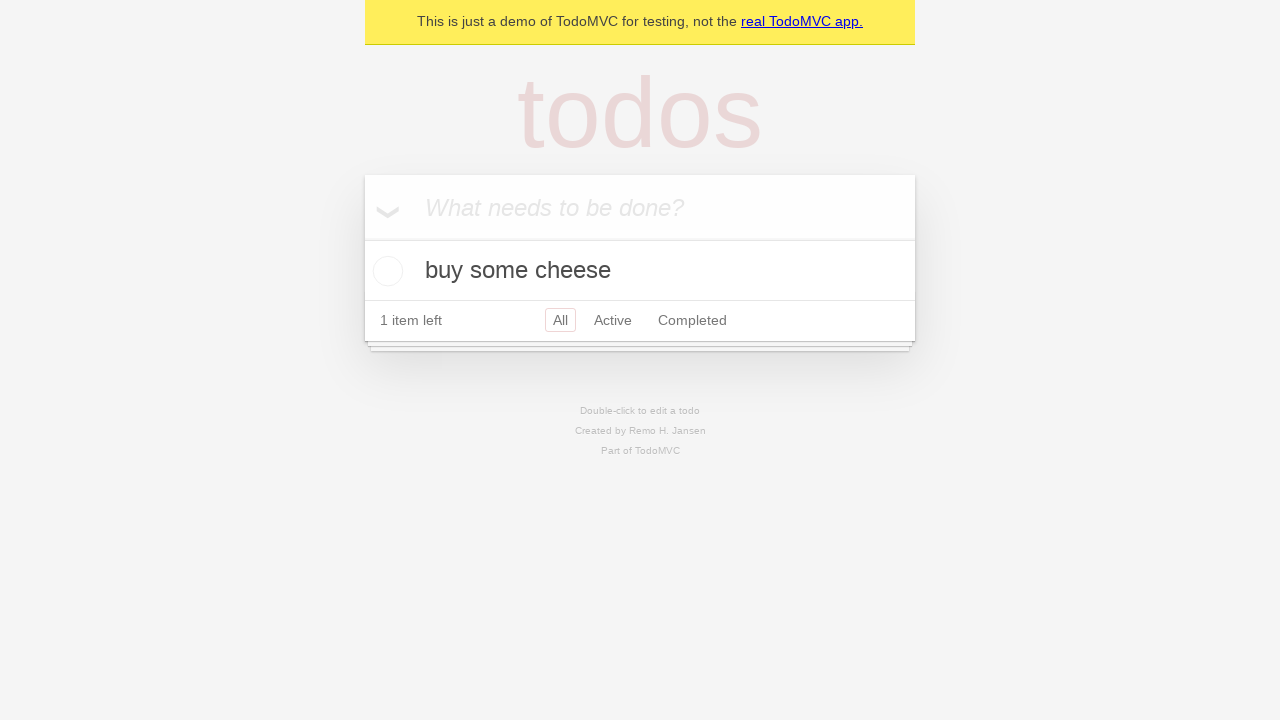

Filled todo input with 'feed the cat' on internal:attr=[placeholder="What needs to be done?"i]
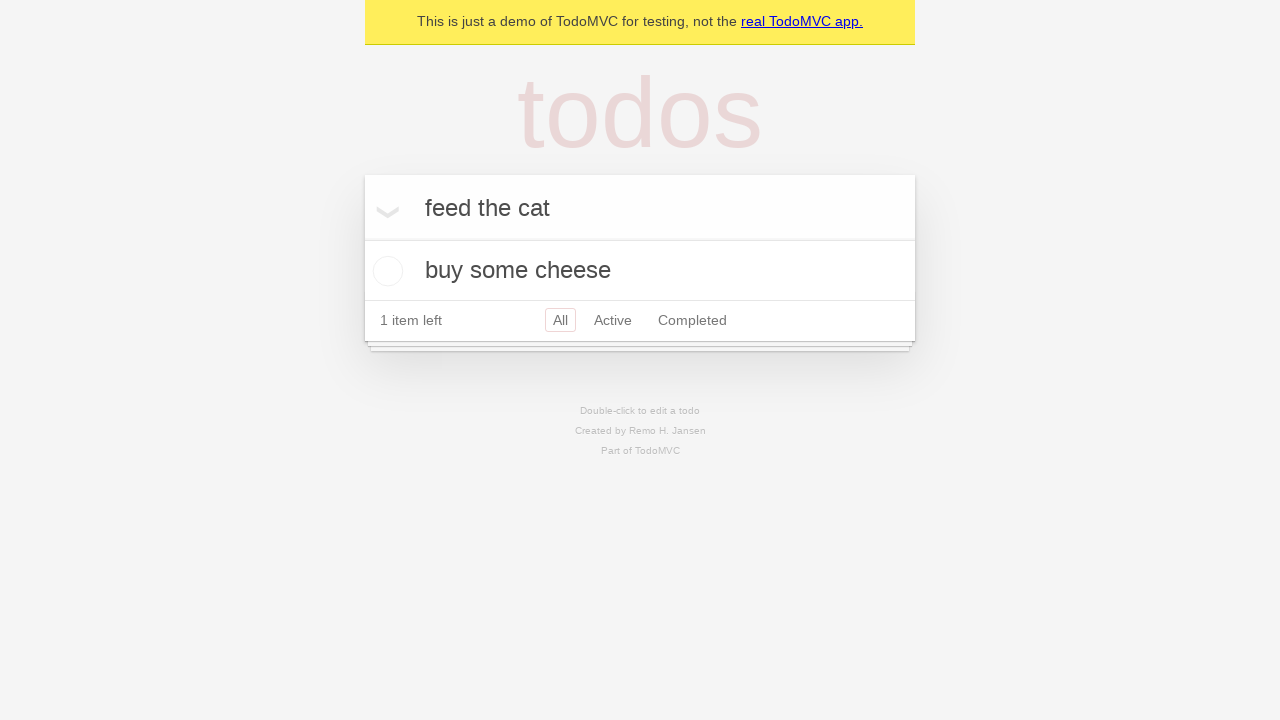

Pressed Enter to create second todo item on internal:attr=[placeholder="What needs to be done?"i]
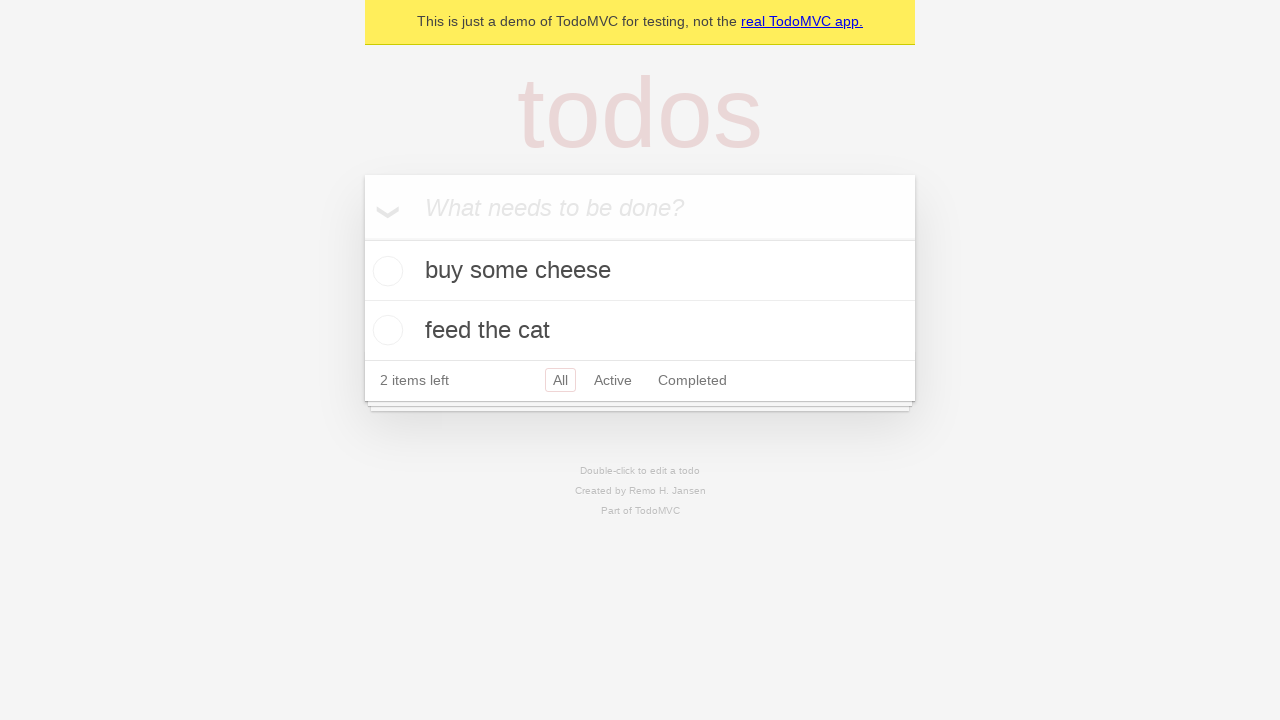

Filled todo input with 'book a doctors appointment' on internal:attr=[placeholder="What needs to be done?"i]
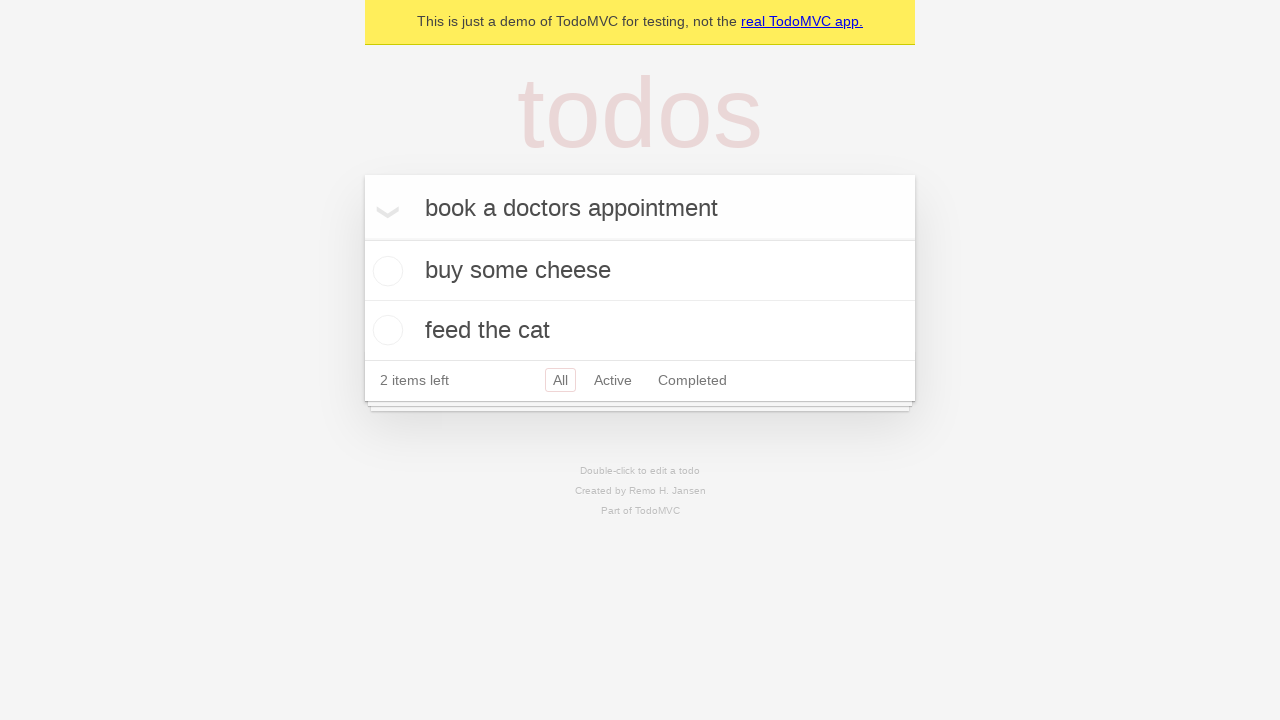

Pressed Enter to create third todo item on internal:attr=[placeholder="What needs to be done?"i]
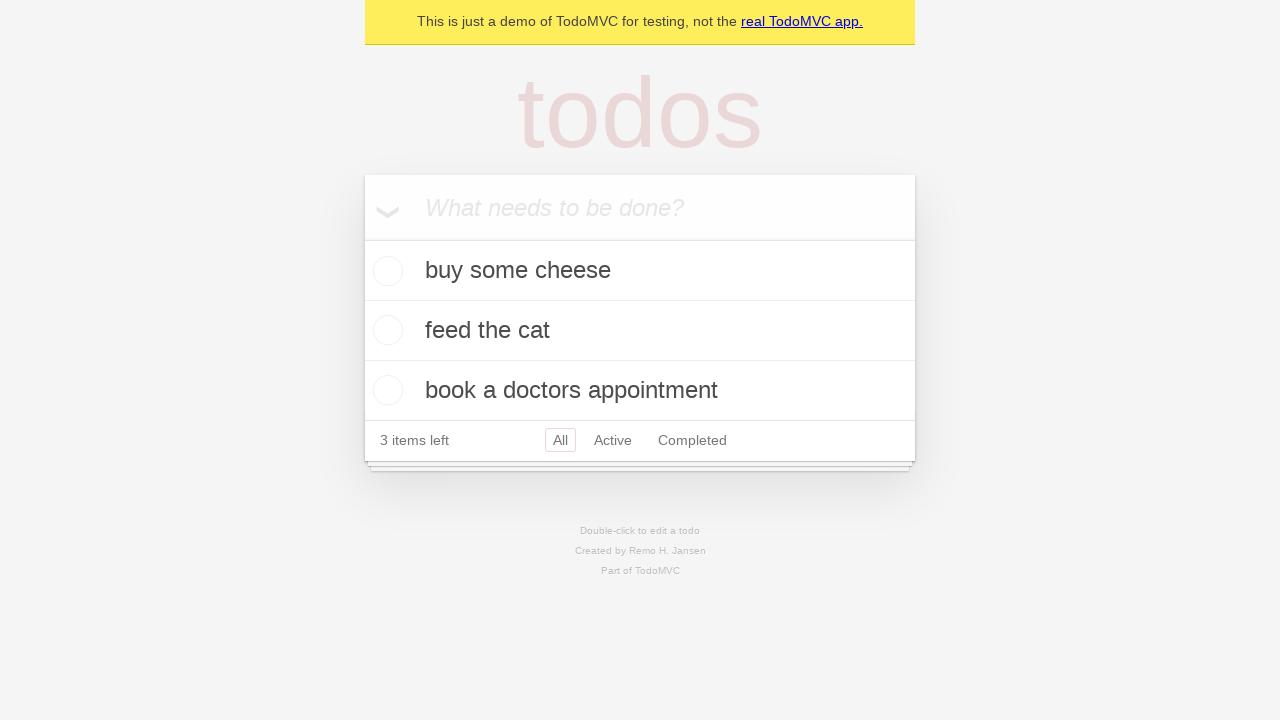

Located all todo items
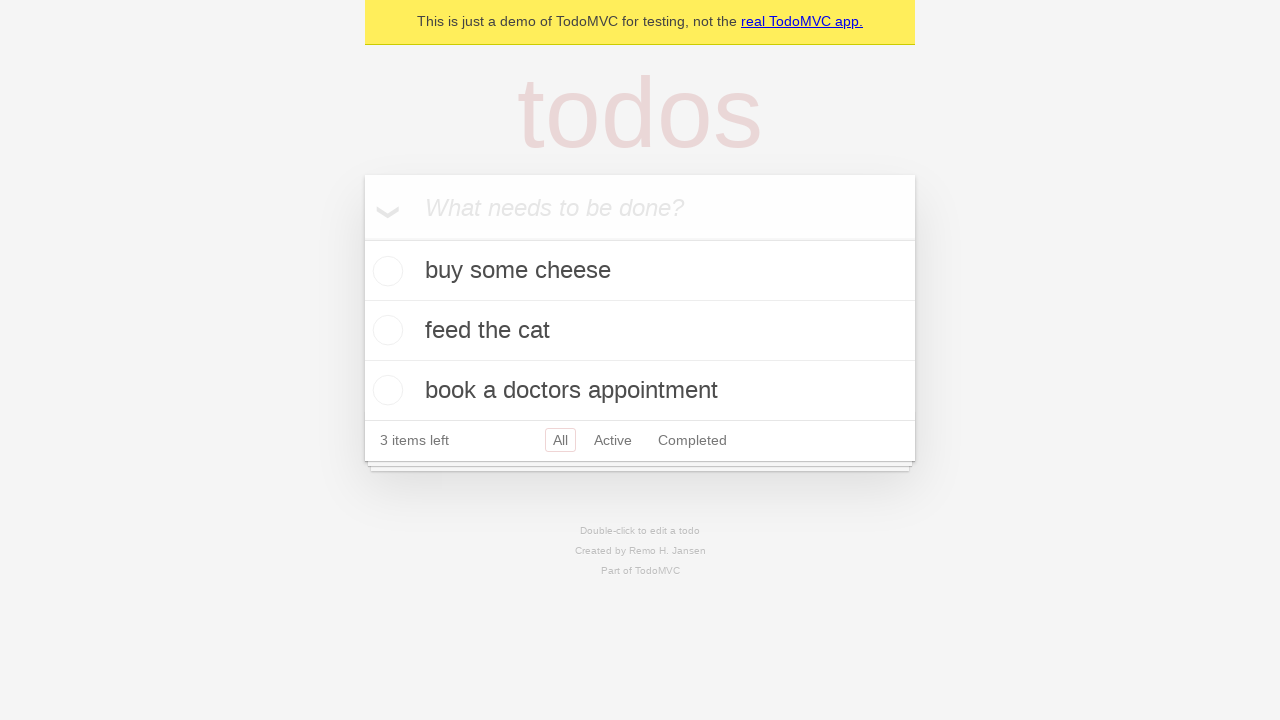

Selected second todo item
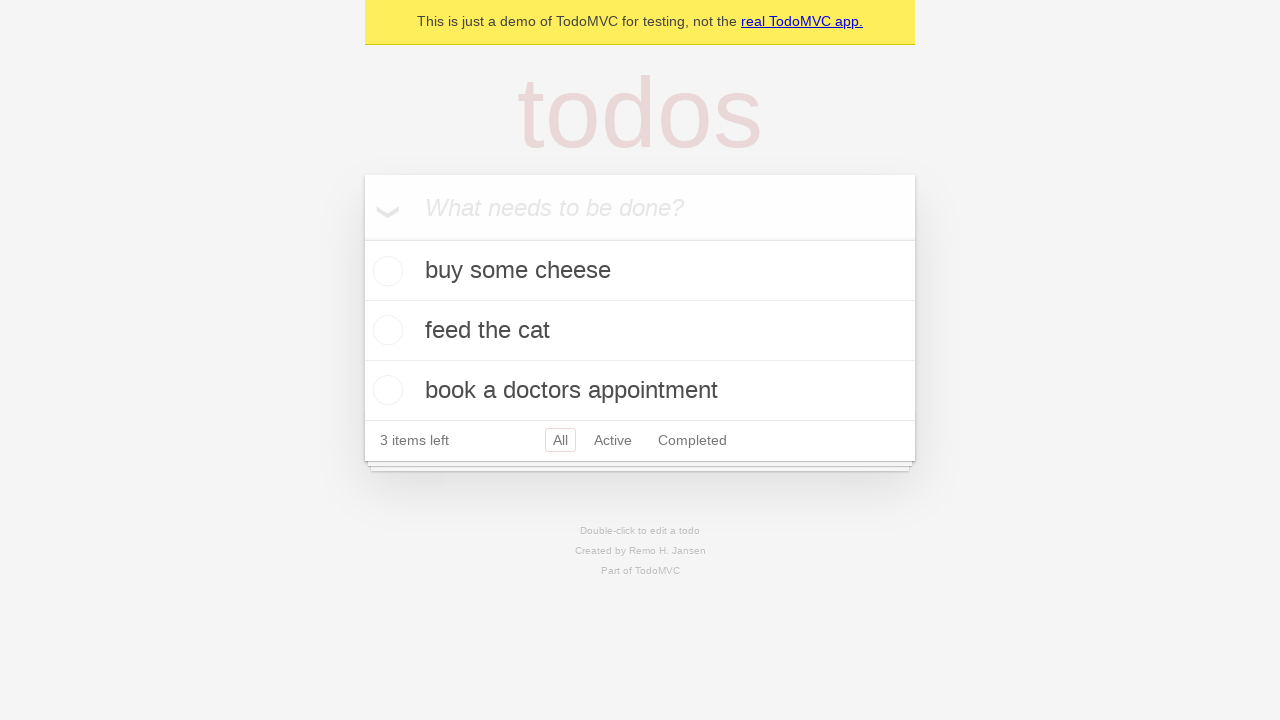

Double-clicked second todo item to enter edit mode at (640, 331) on internal:testid=[data-testid="todo-item"s] >> nth=1
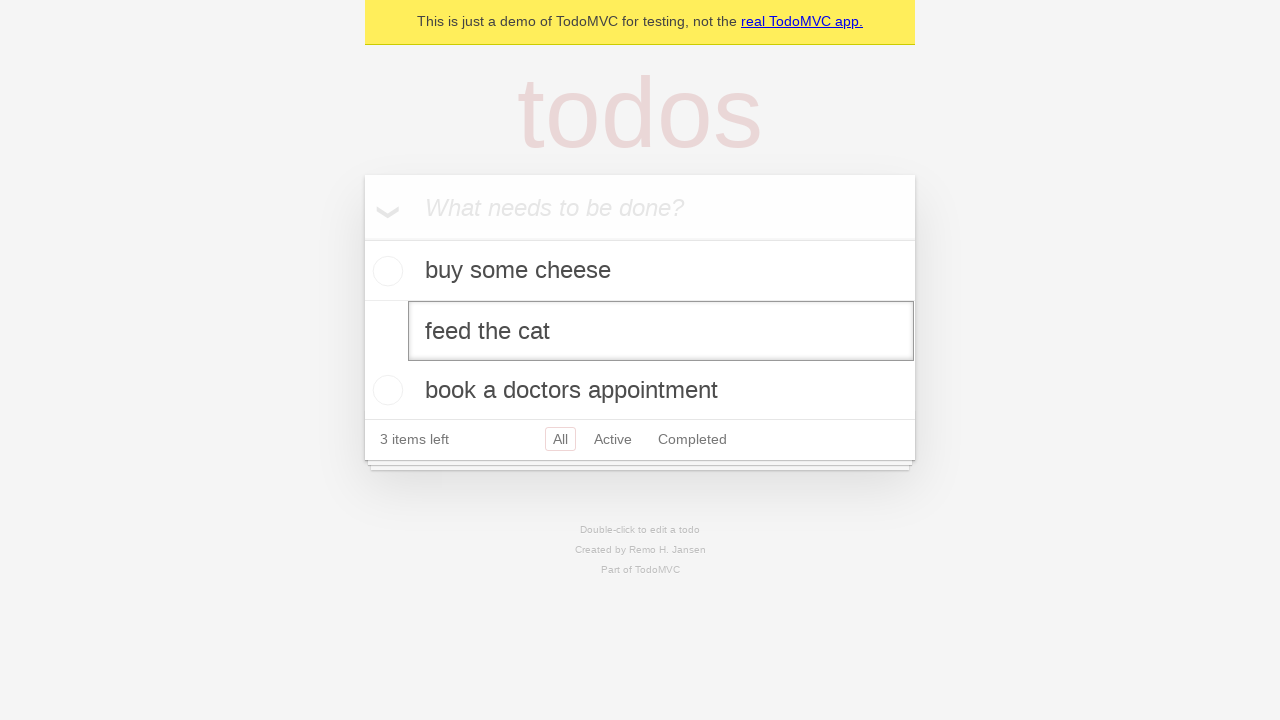

Filled edit textbox with 'buy some sausages' on internal:testid=[data-testid="todo-item"s] >> nth=1 >> internal:role=textbox[nam
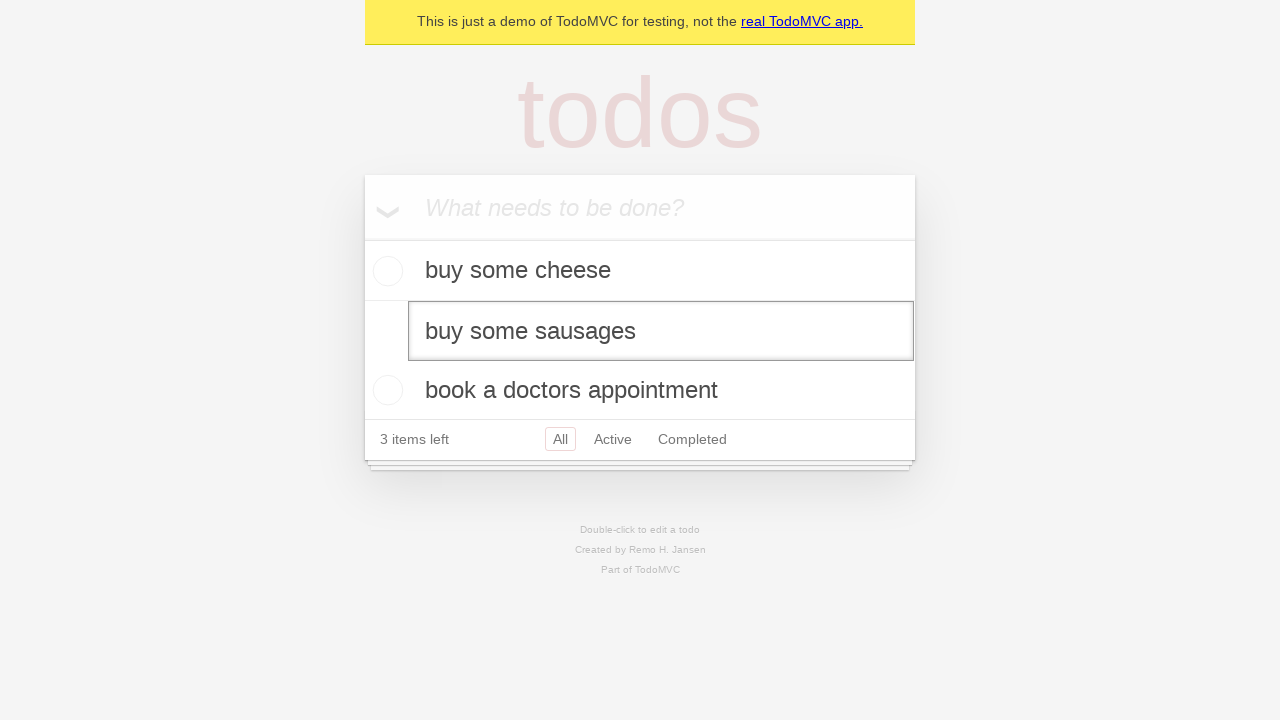

Pressed Enter to save edited todo item on internal:testid=[data-testid="todo-item"s] >> nth=1 >> internal:role=textbox[nam
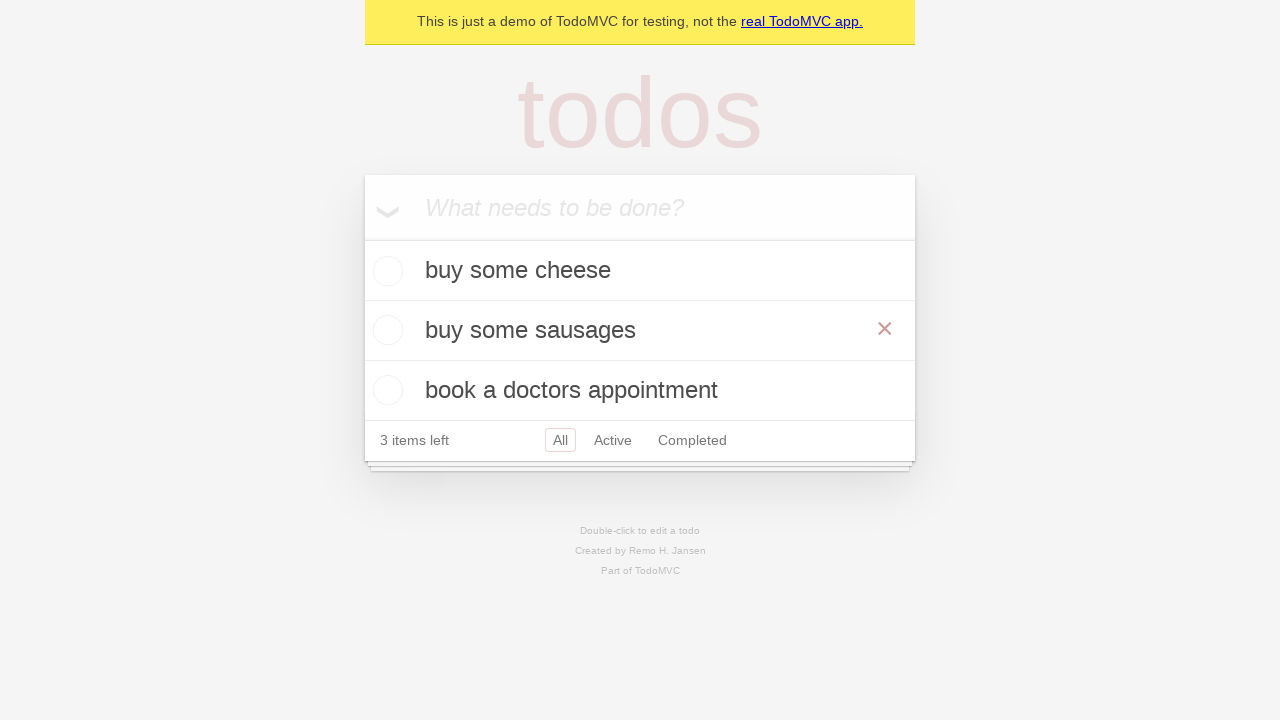

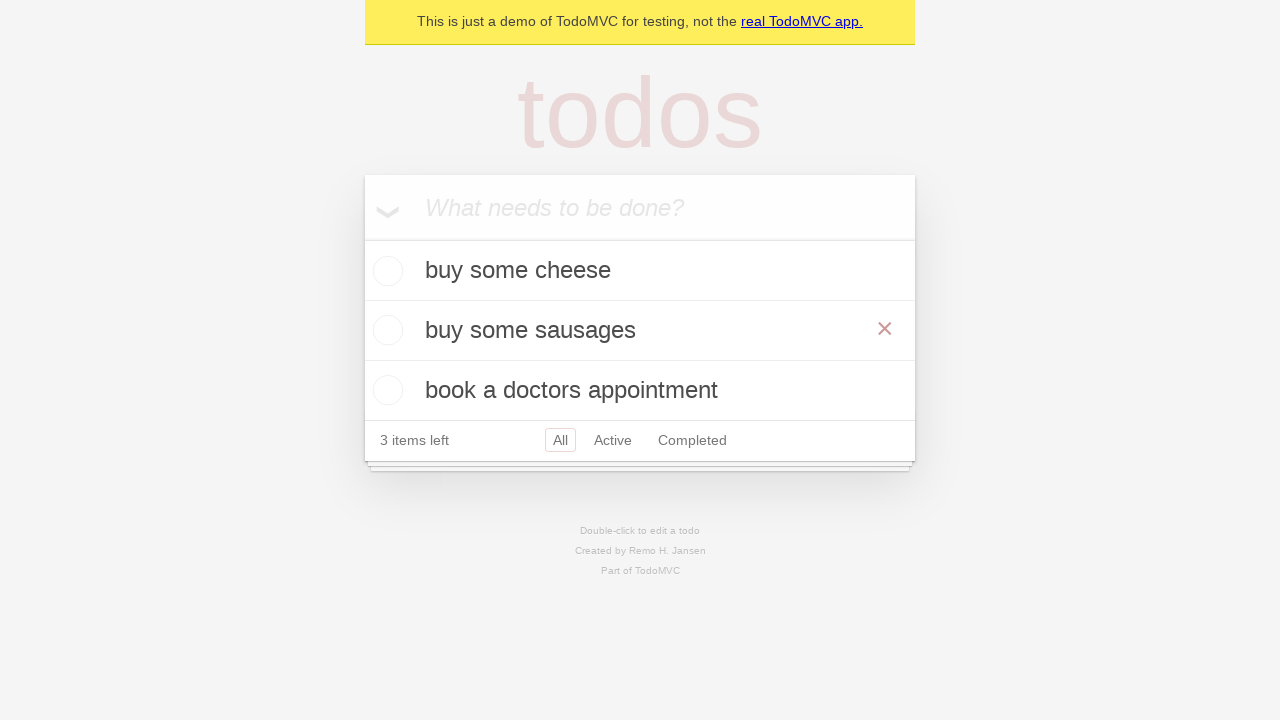